Tests radio button selection using JavaScript click on Angular Material radio button component

Starting URL: https://material.angular.io/components/radio/examples

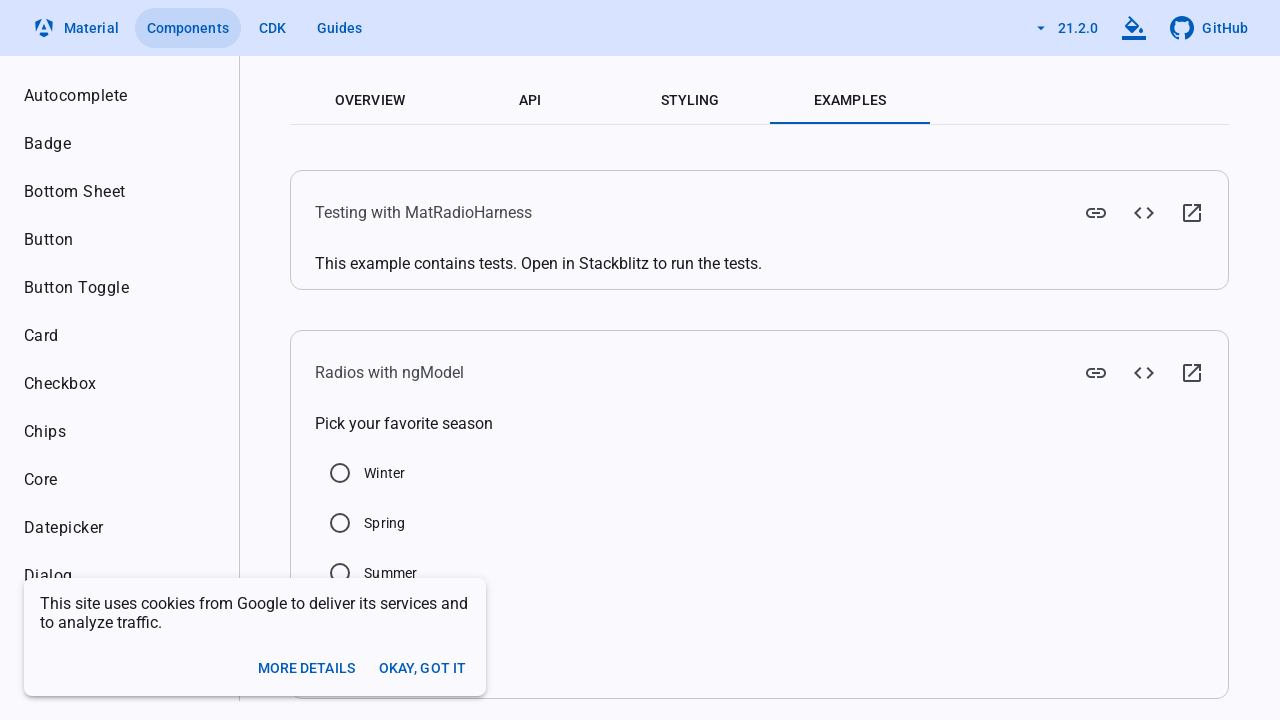

Clicked Winter radio button using JavaScript executor on Angular Material radio component
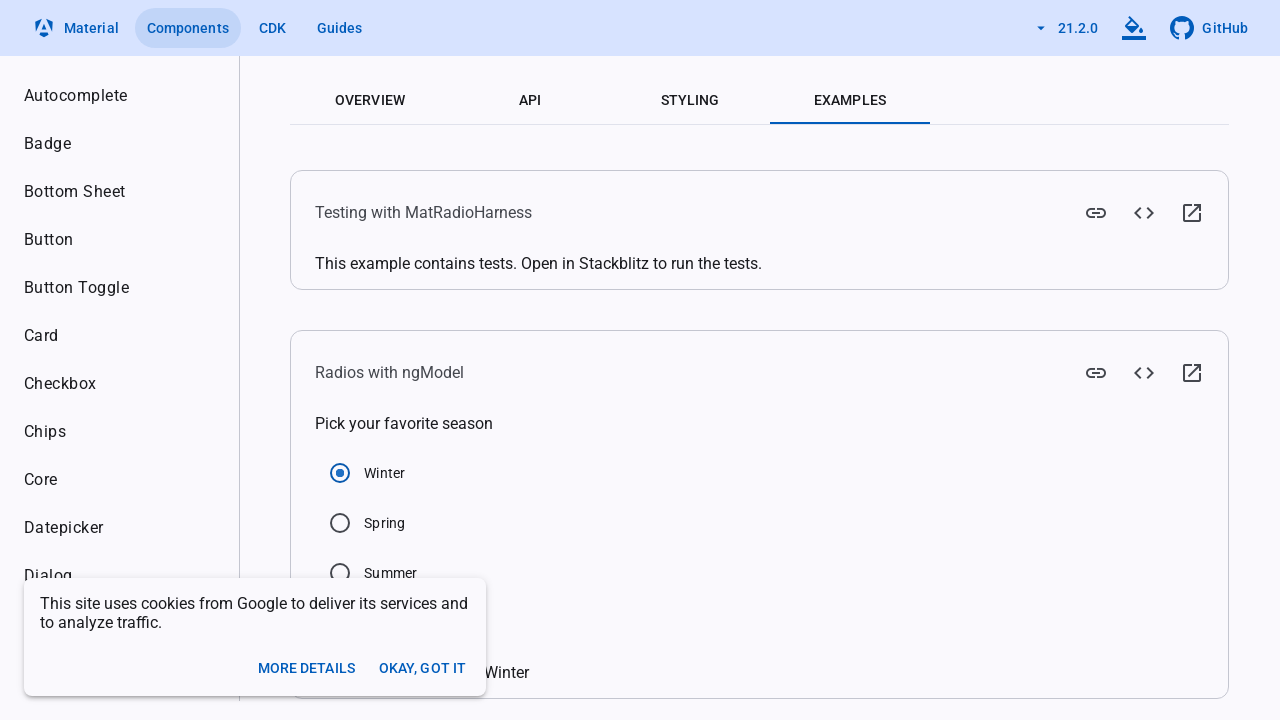

Verified that Winter radio button is selected
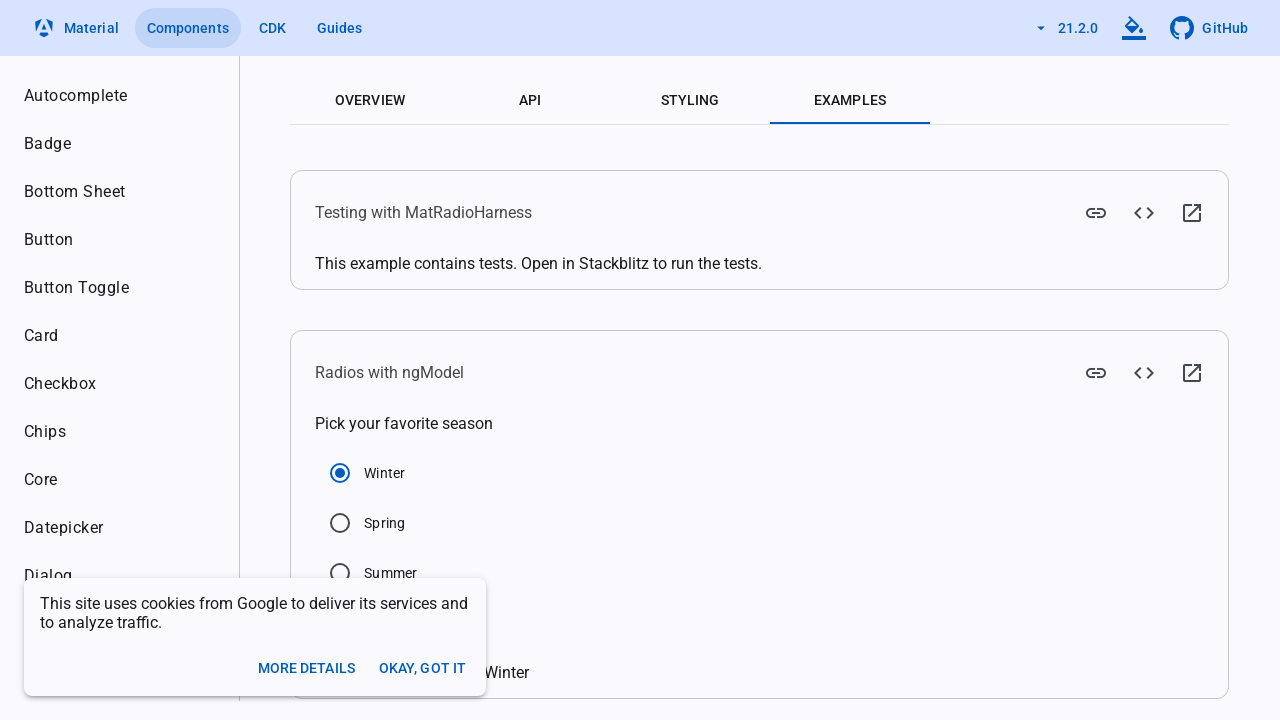

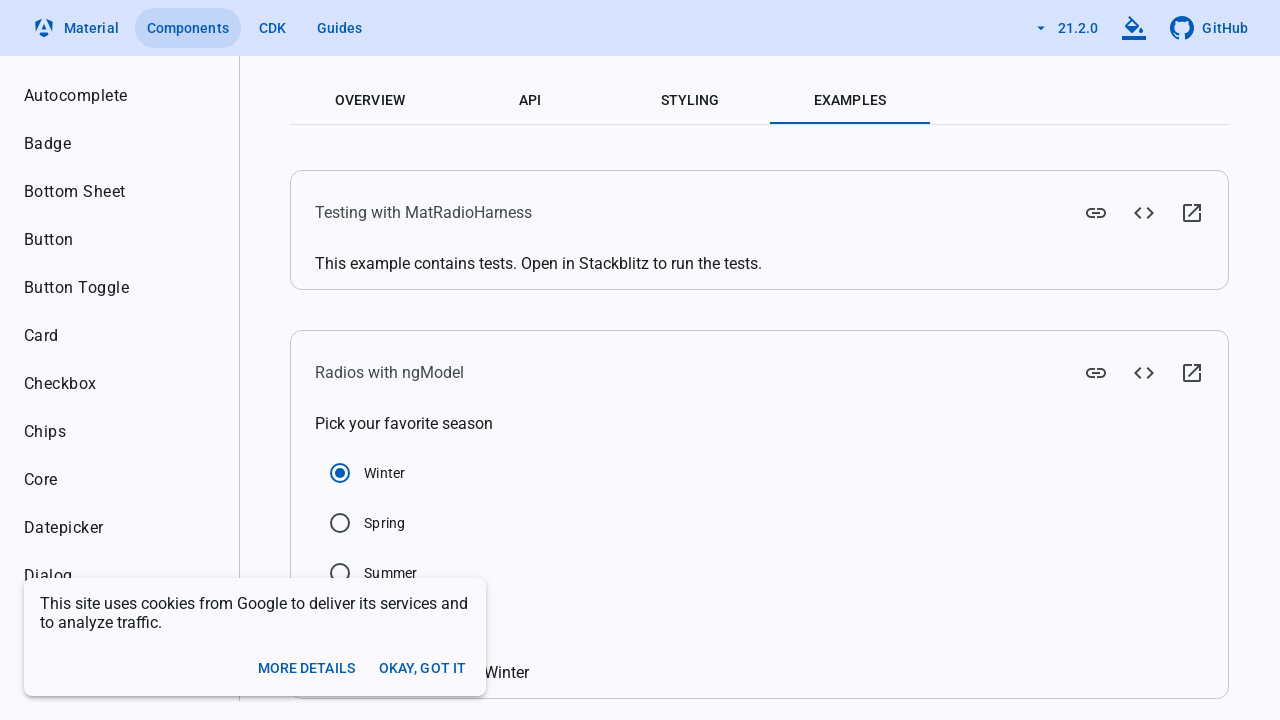